Tests passenger dropdown functionality by opening the dropdown, incrementing the adult passenger count 4 times, and closing the dropdown

Starting URL: https://rahulshettyacademy.com/dropdownsPractise/

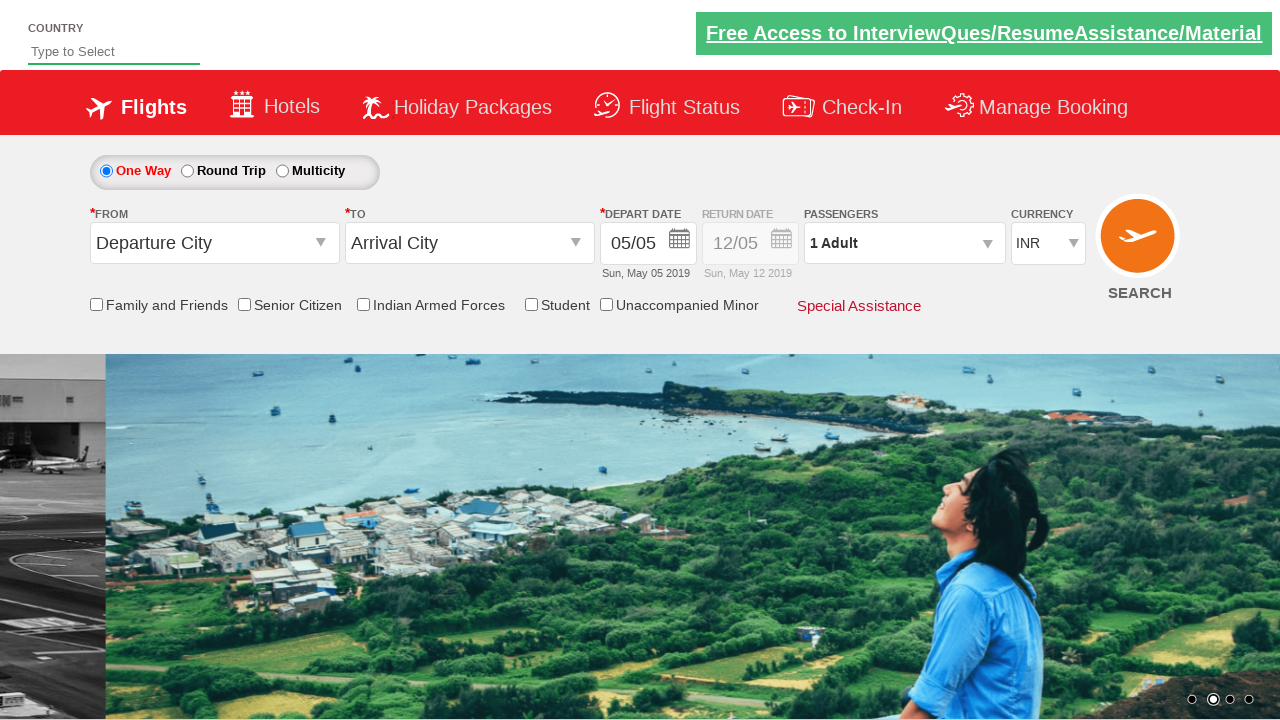

Clicked on passenger dropdown to open it at (904, 243) on #divpaxinfo
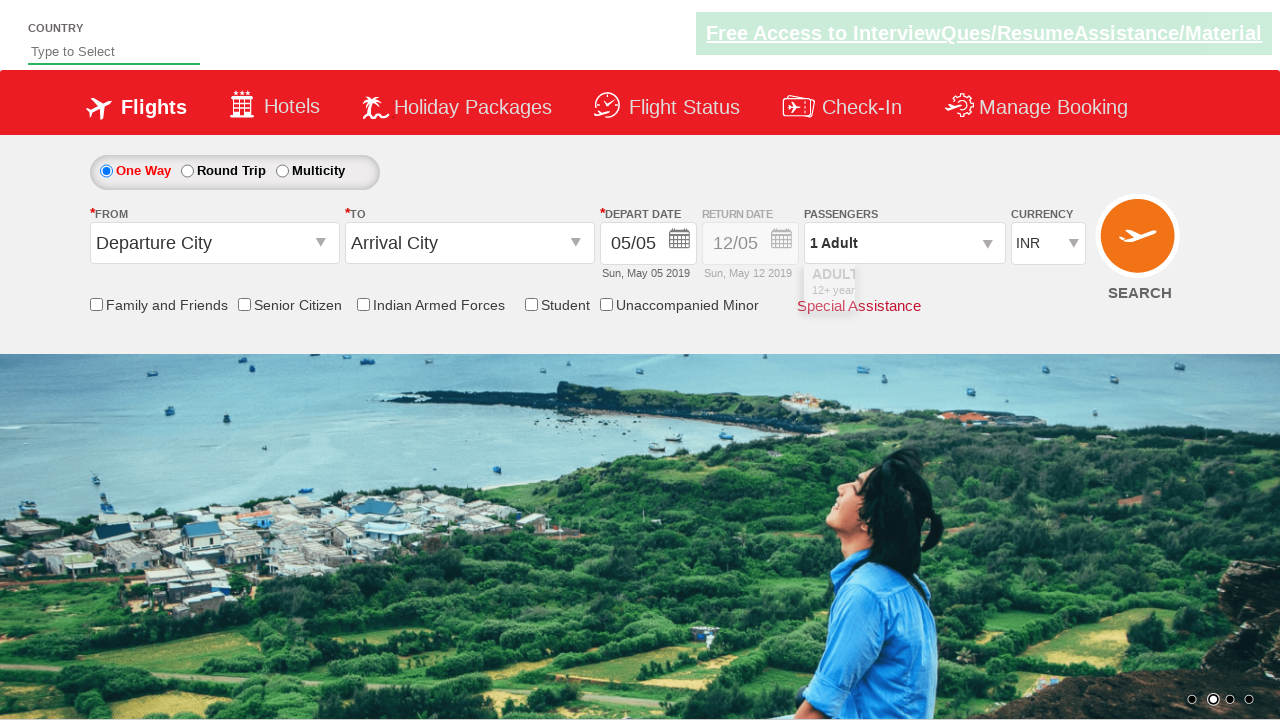

Waited for dropdown to be visible
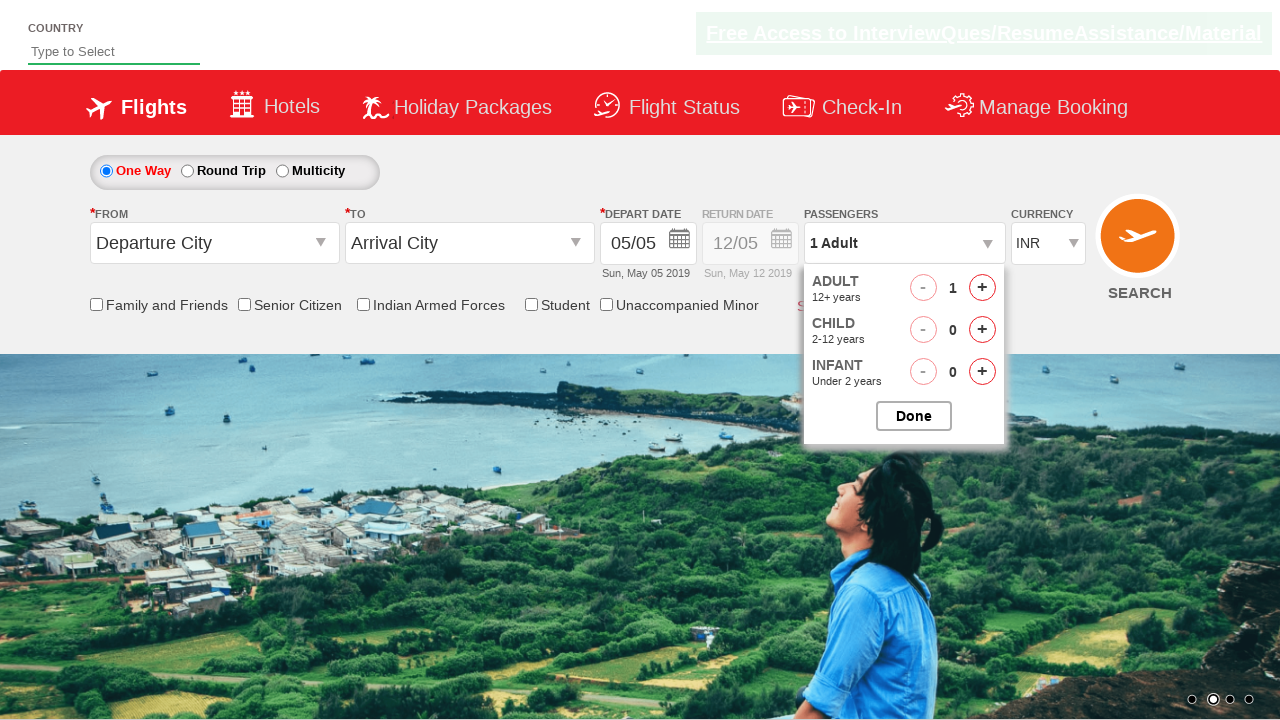

Incremented adult passenger count (iteration 1 of 4) at (982, 288) on #hrefIncAdt
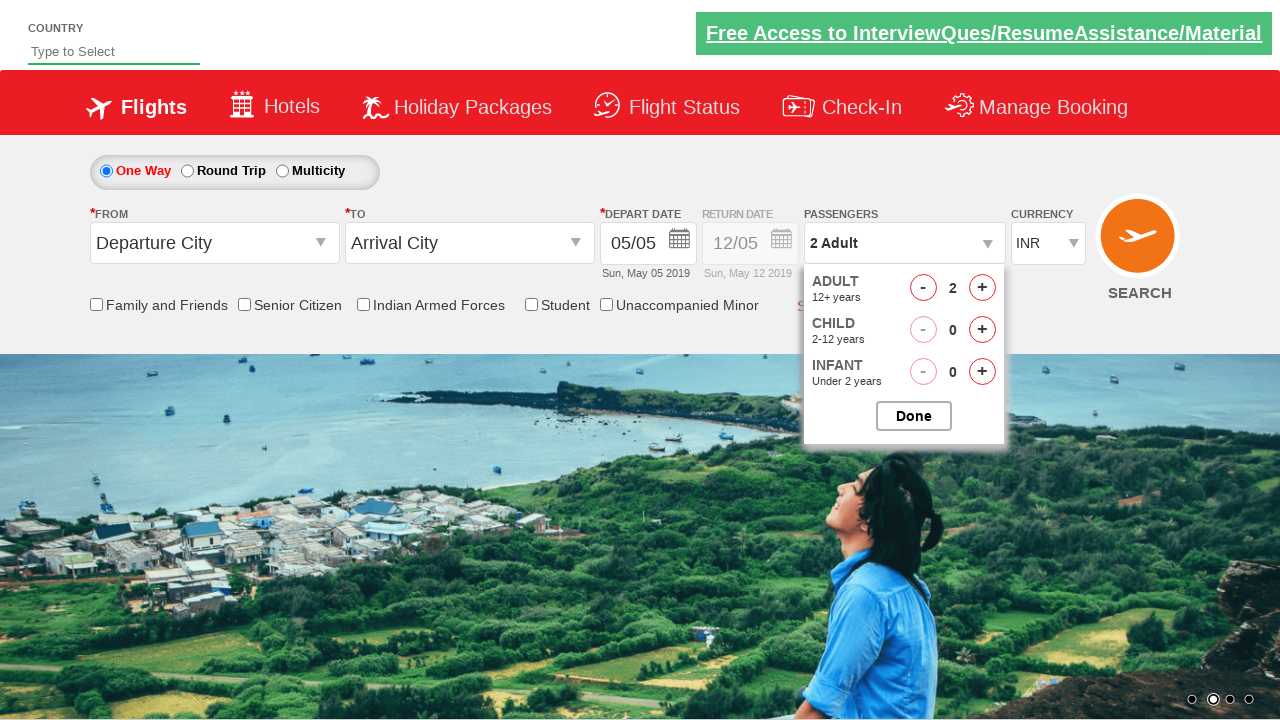

Incremented adult passenger count (iteration 2 of 4) at (982, 288) on #hrefIncAdt
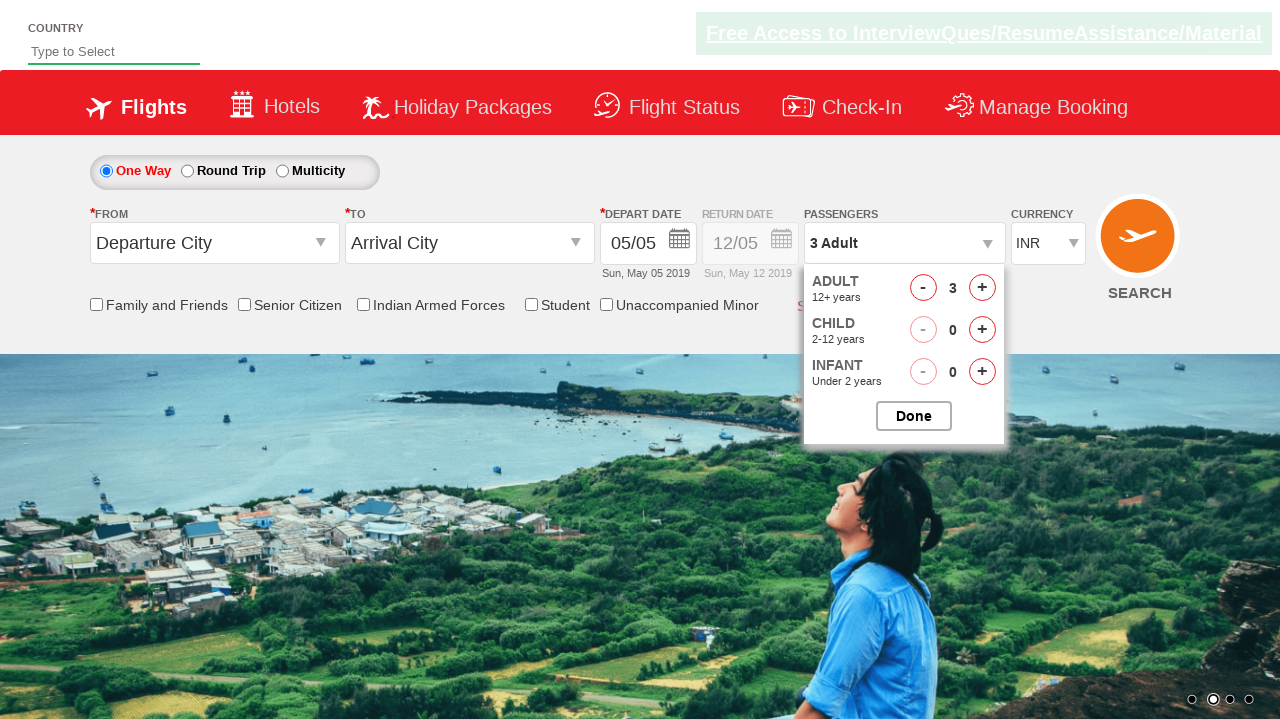

Incremented adult passenger count (iteration 3 of 4) at (982, 288) on #hrefIncAdt
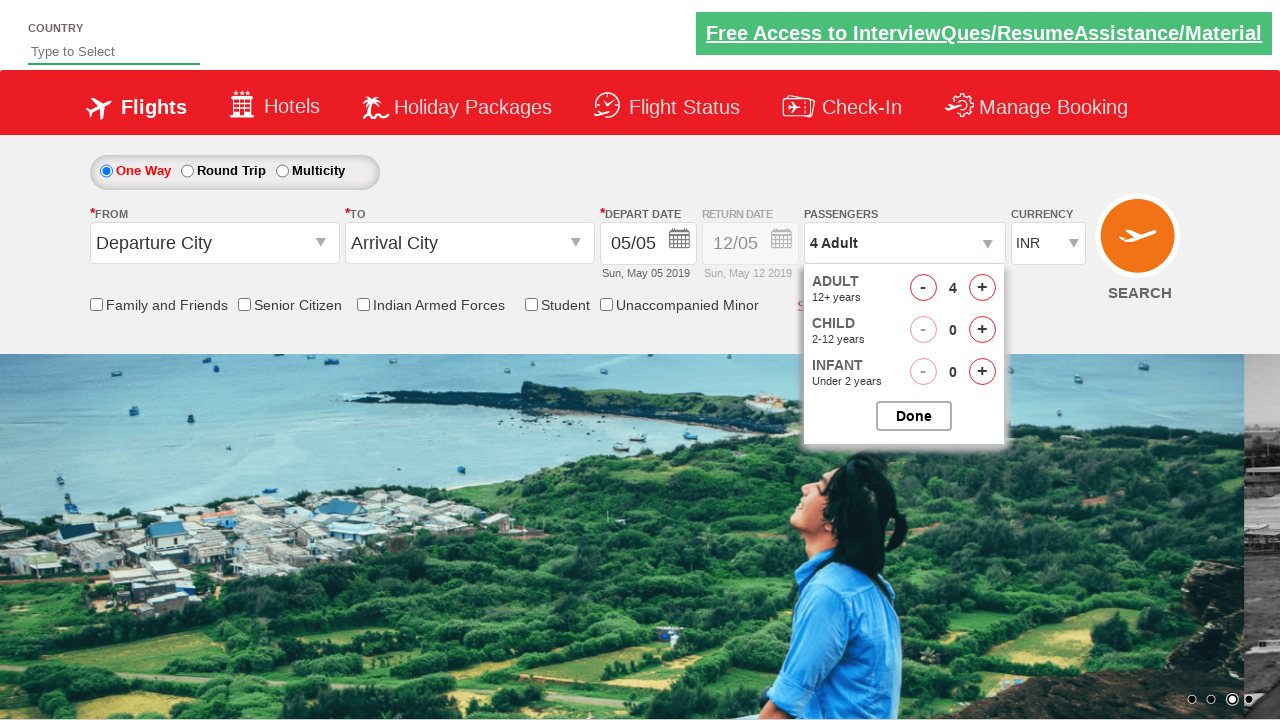

Incremented adult passenger count (iteration 4 of 4) at (982, 288) on #hrefIncAdt
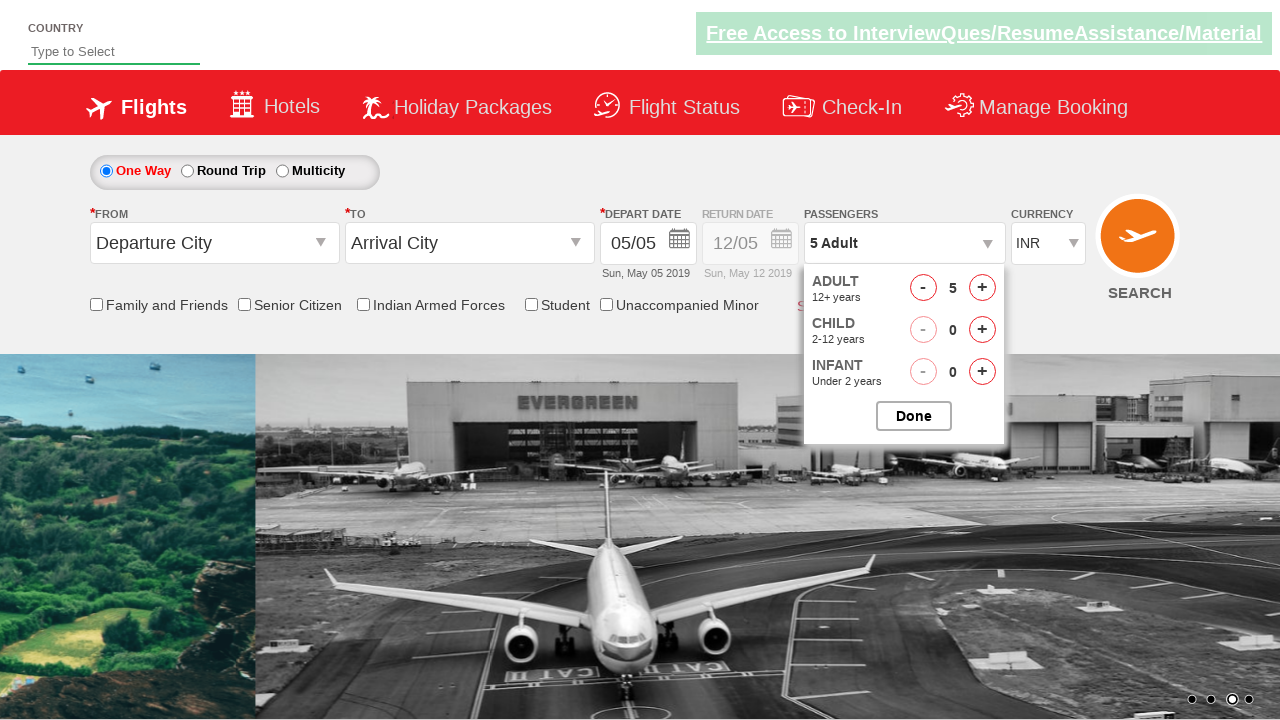

Clicked to close the passenger dropdown at (914, 416) on #btnclosepaxoption
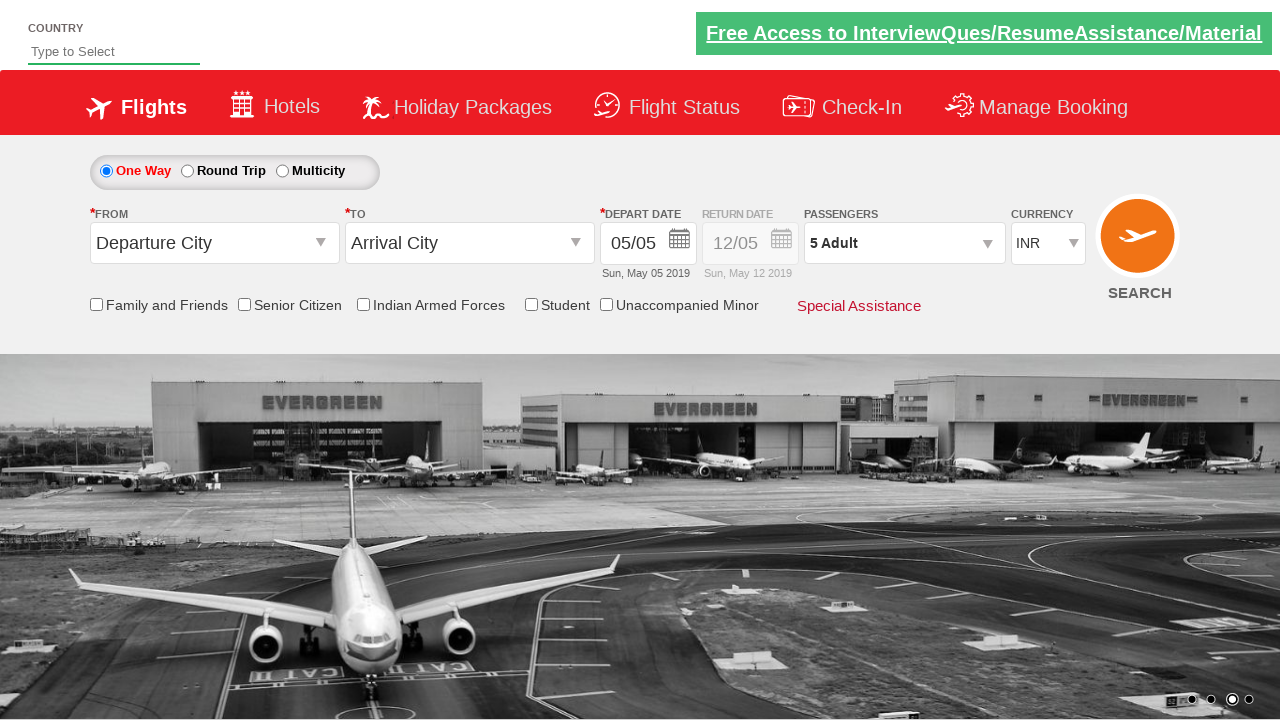

Passenger dropdown closed successfully
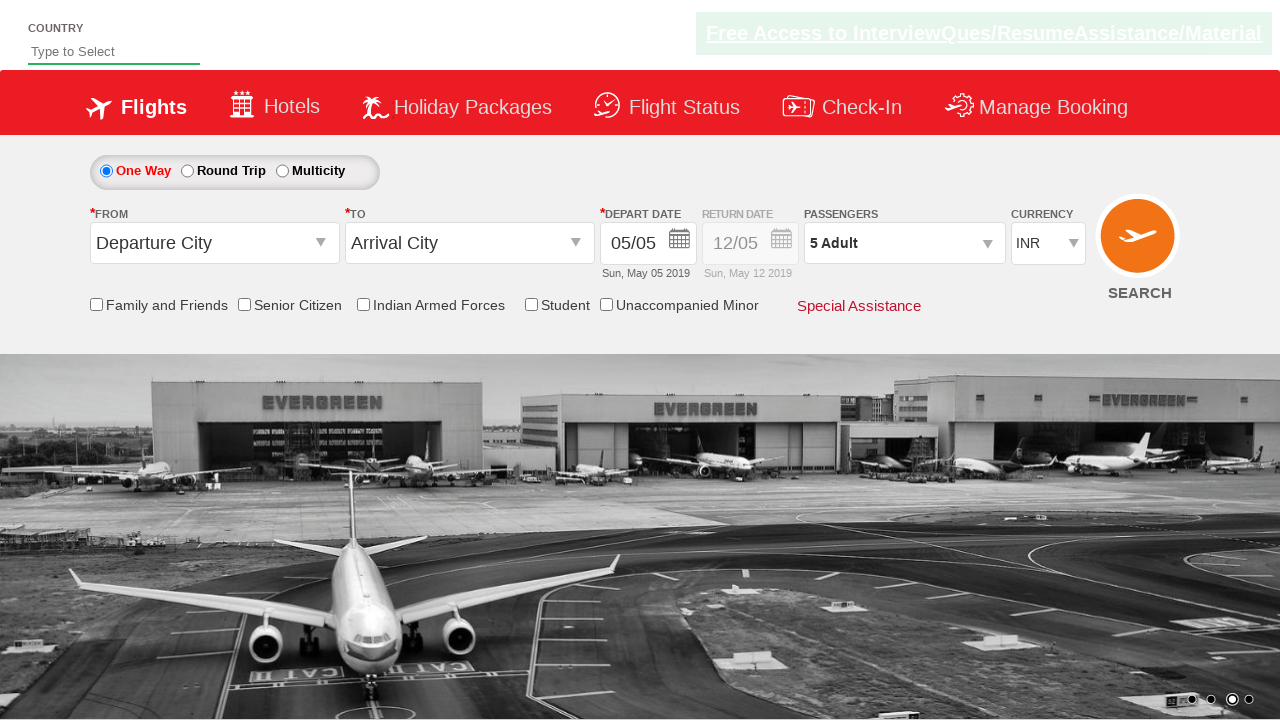

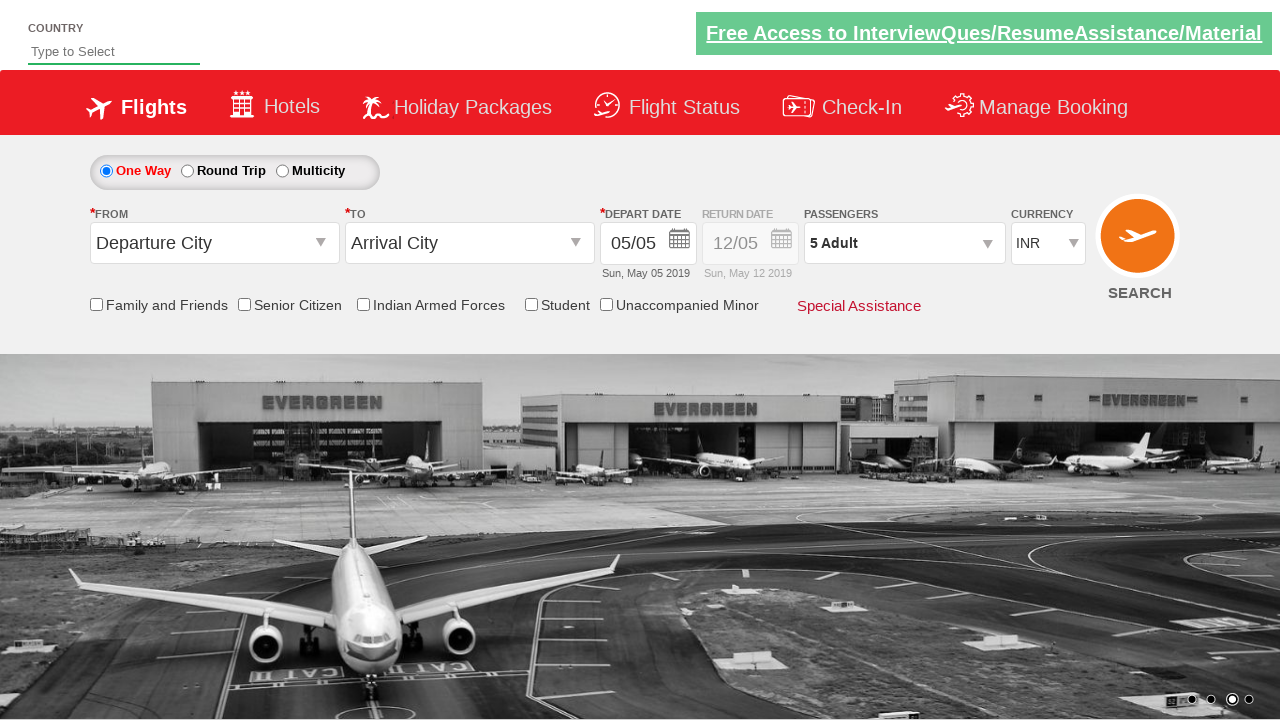